Tests registration form validation with various invalid phone number formats including too short, too long, and invalid starting digits

Starting URL: https://alada.vn/tai-khoan/dang-ky.html

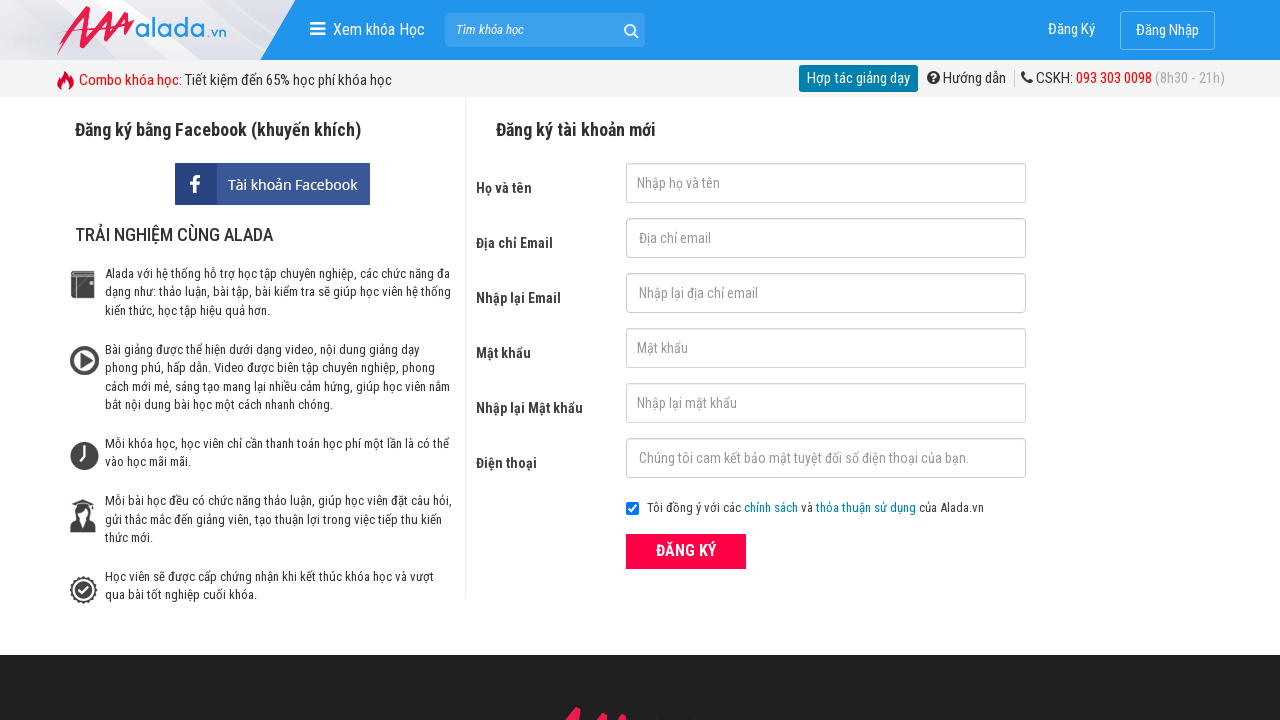

Filled first name field with 'Linh' on #txtFirstname
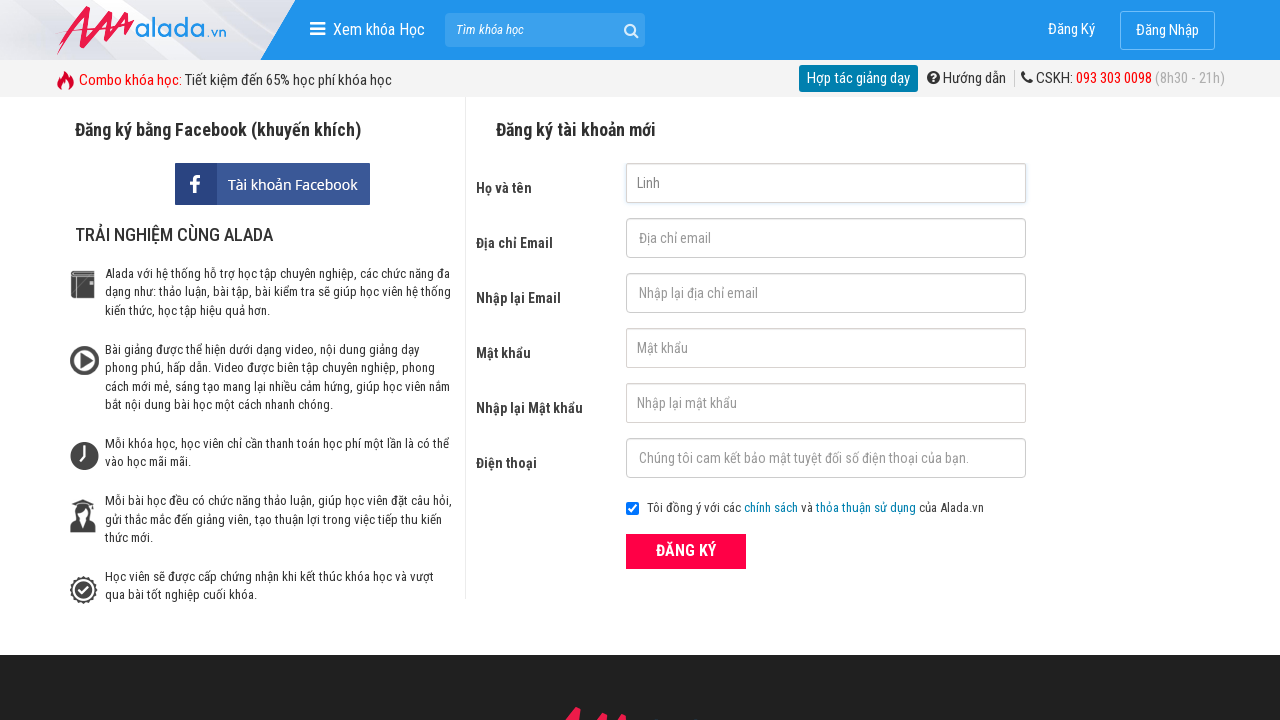

Filled email field with 'linh@gmail.com' on #txtEmail
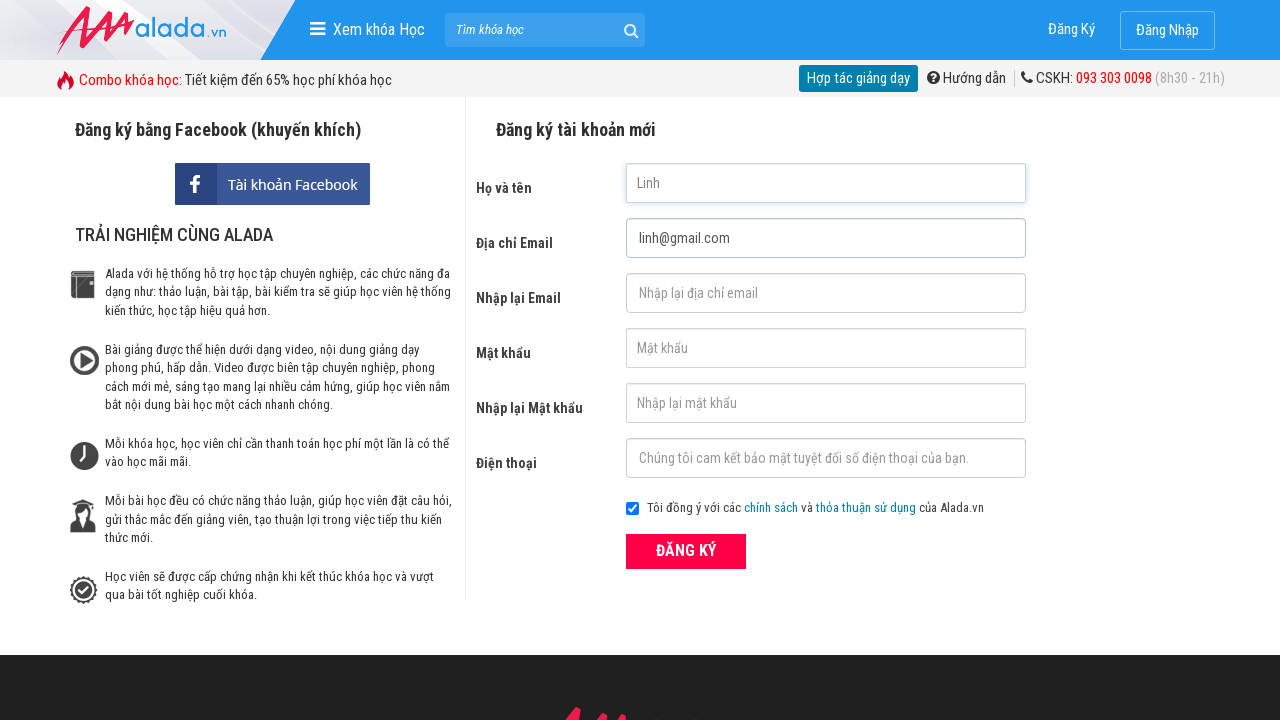

Filled confirm email field with 'linh@gmail.com' on #txtCEmail
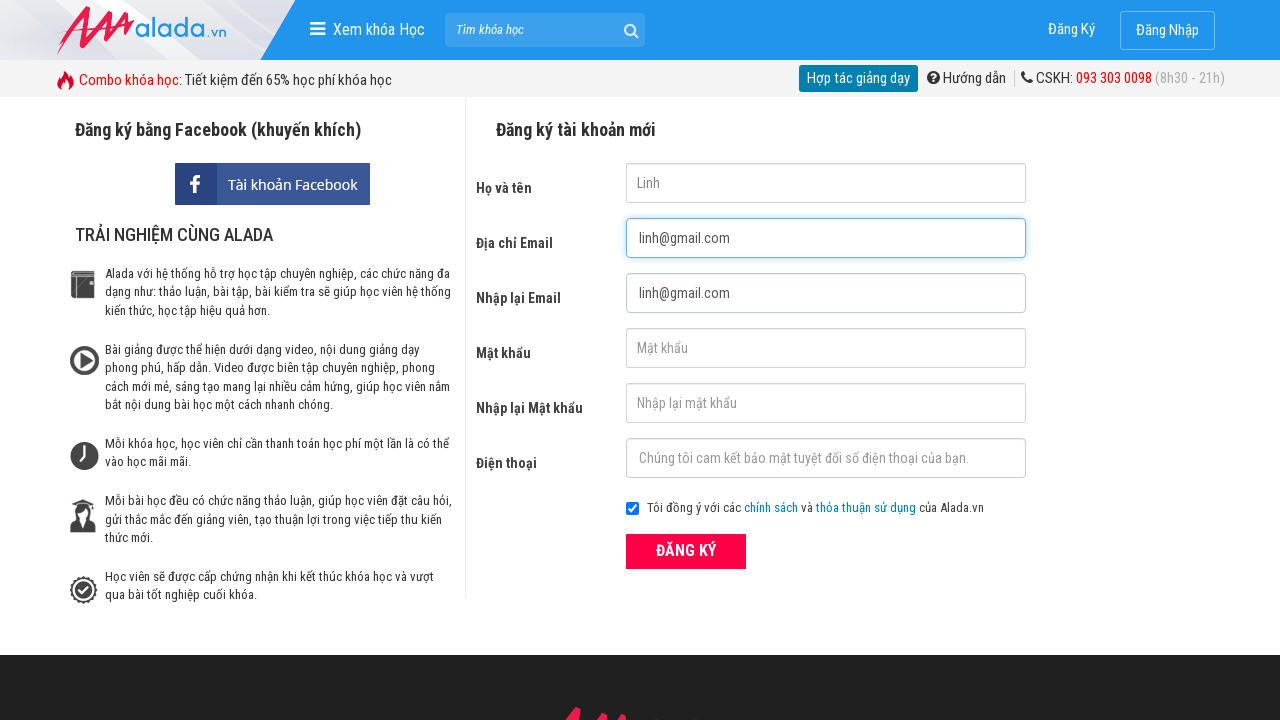

Filled password field with '123456' on #txtPassword
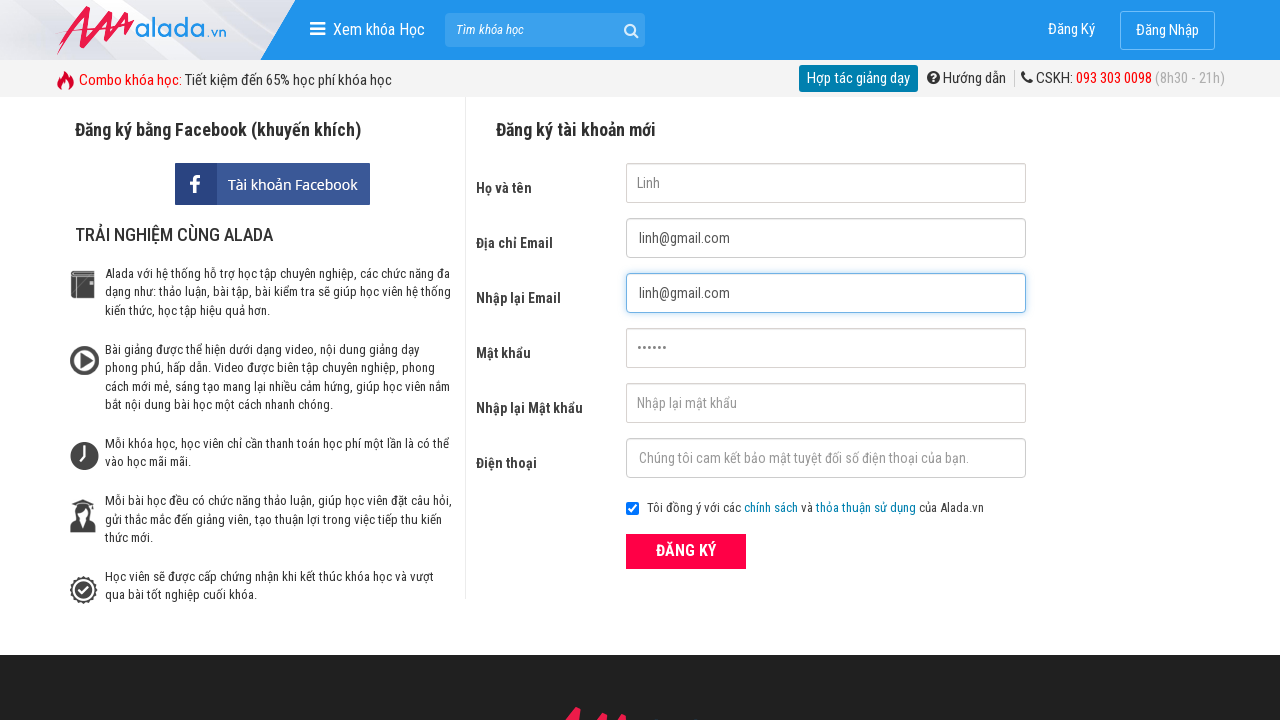

Filled confirm password field with '123456' on #txtCPassword
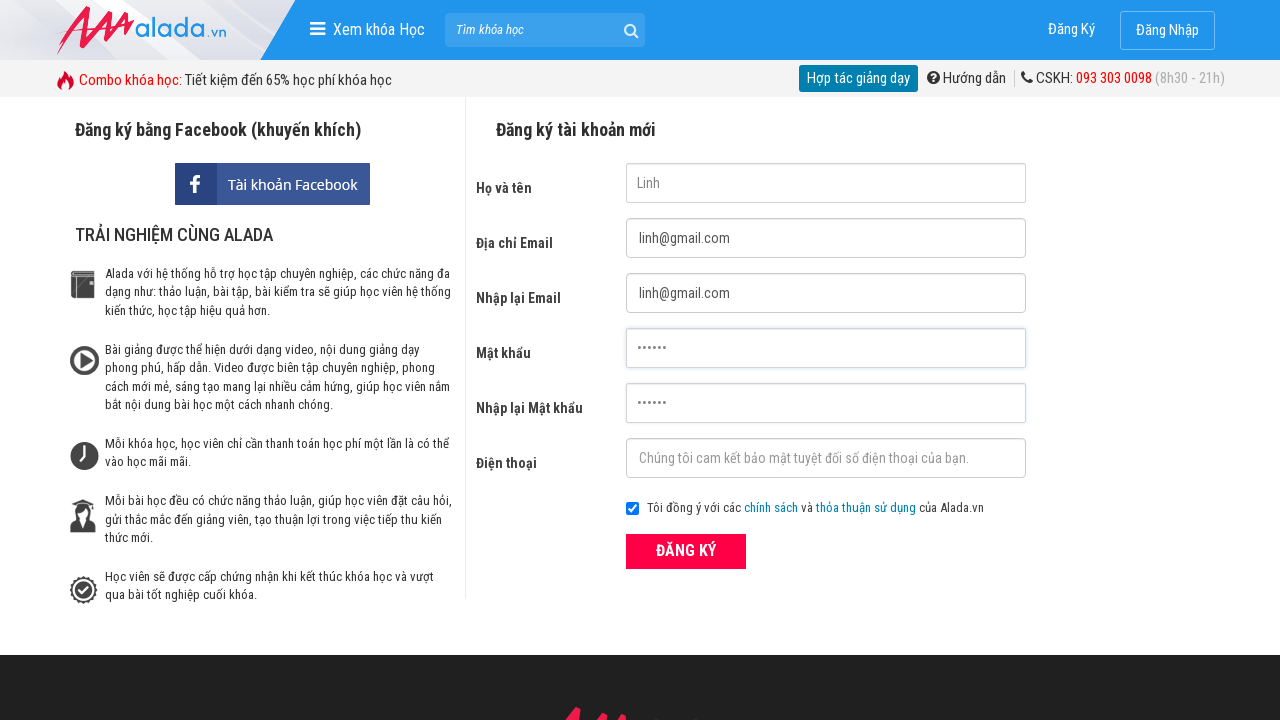

Filled phone field with '0987' (too short - less than 10 characters) on #txtPhone
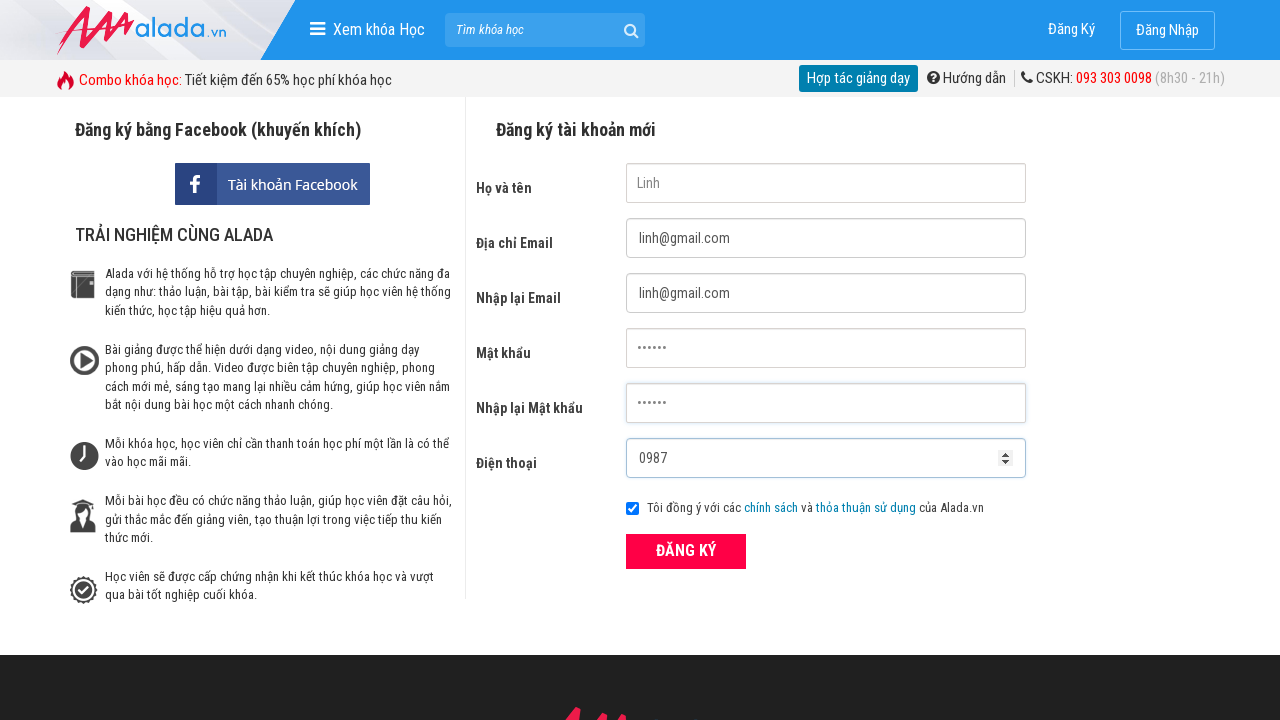

Clicked register button to submit form with too short phone number at (686, 551) on xpath=//form[@id='frmLogin']//button[text()='ĐĂNG KÝ']
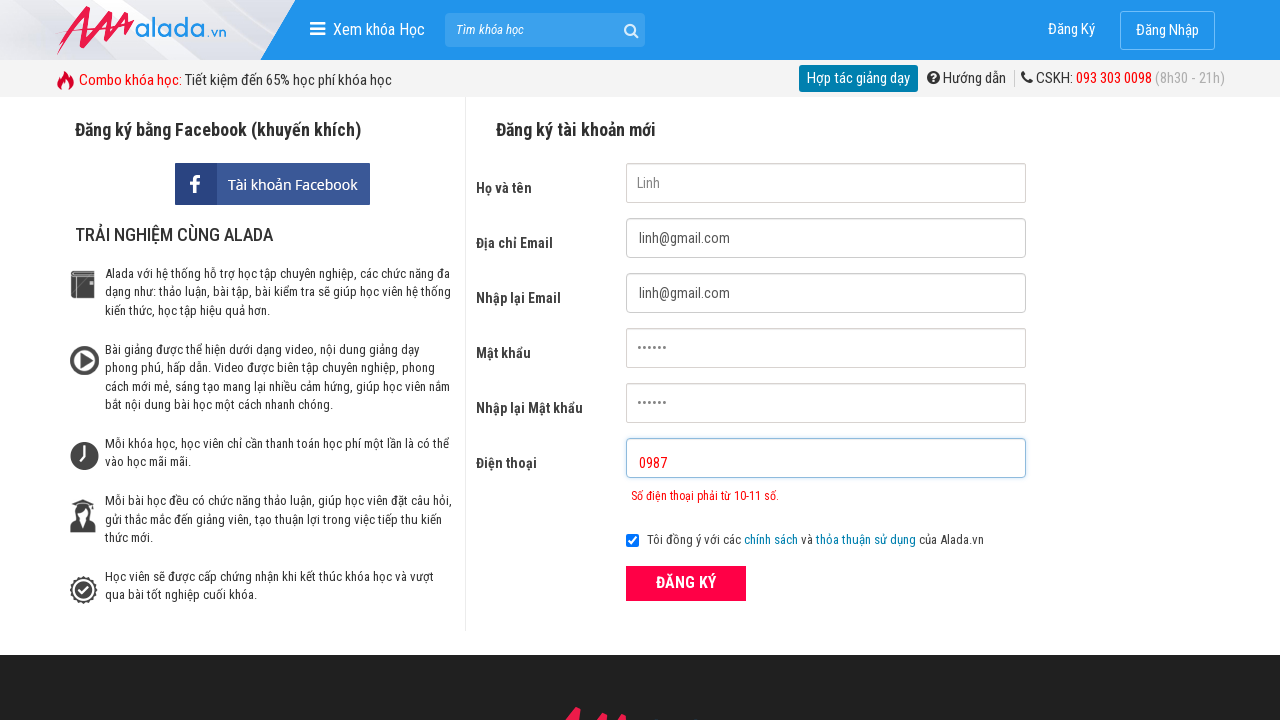

Phone number error message appeared for too short number
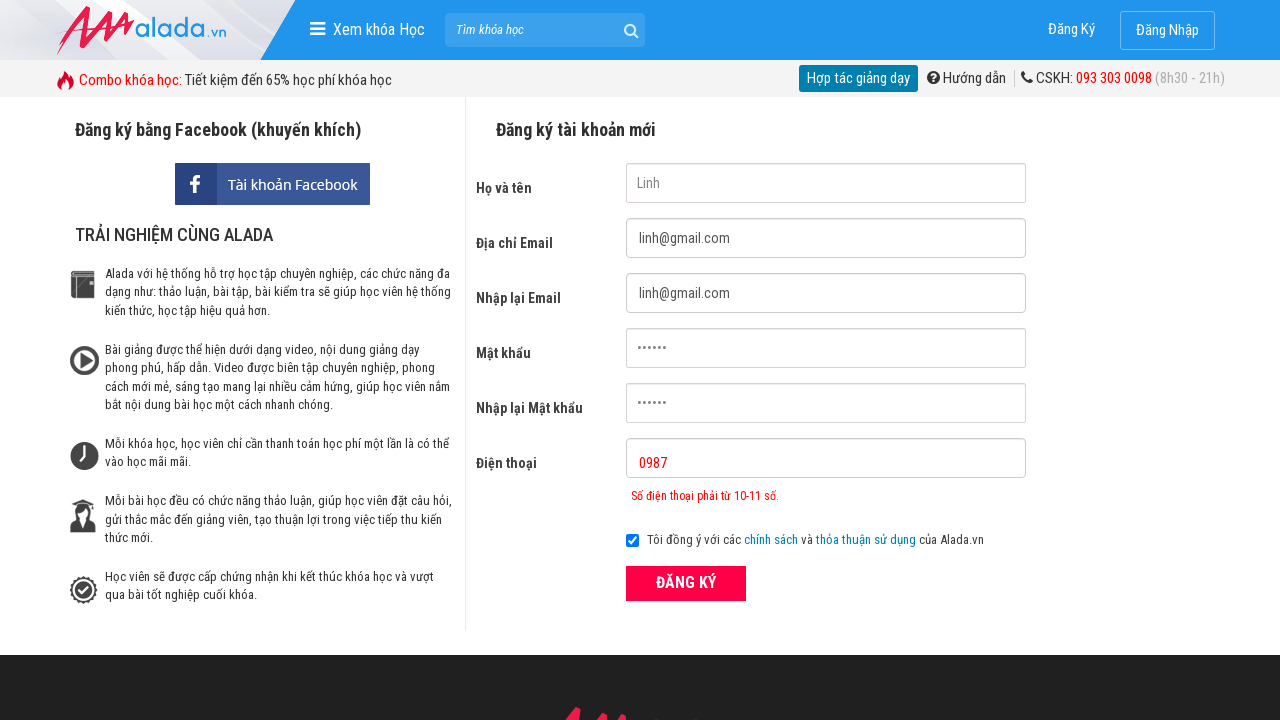

Filled phone field with '0987164646464364164' (too long - more than 11 characters) on #txtPhone
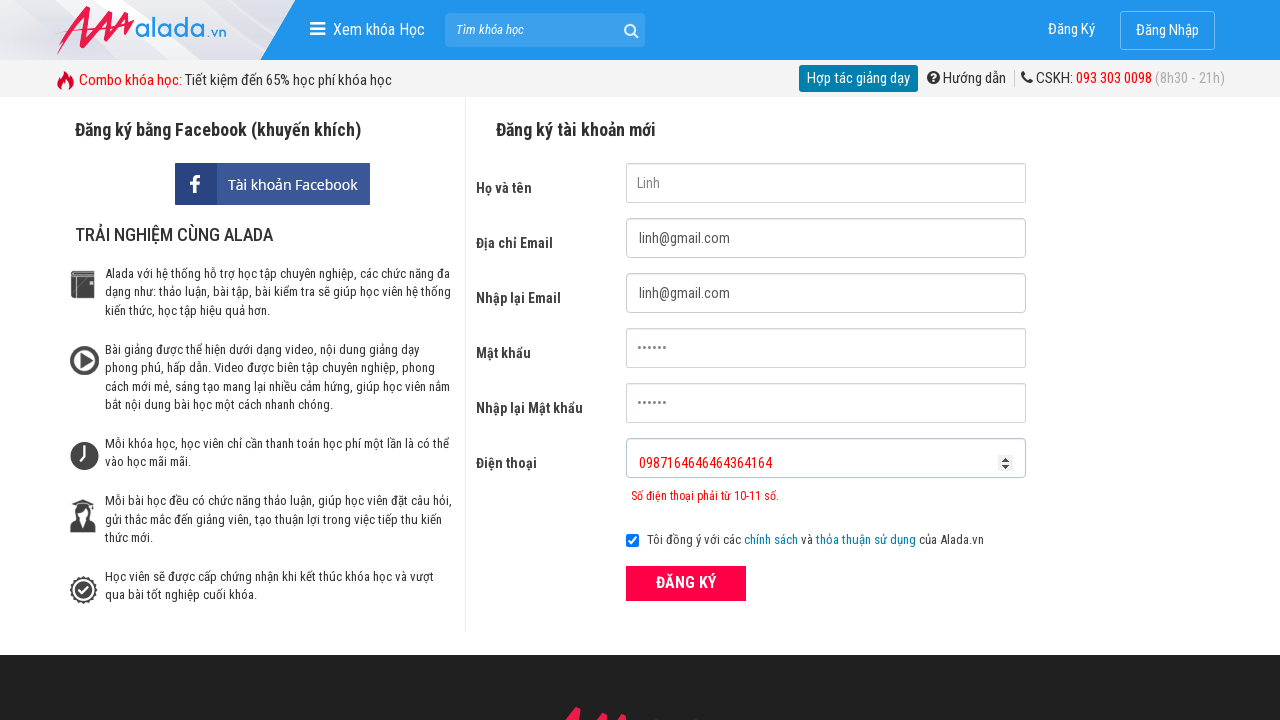

Clicked register button to submit form with too long phone number at (686, 583) on xpath=//form[@id='frmLogin']//button[text()='ĐĂNG KÝ']
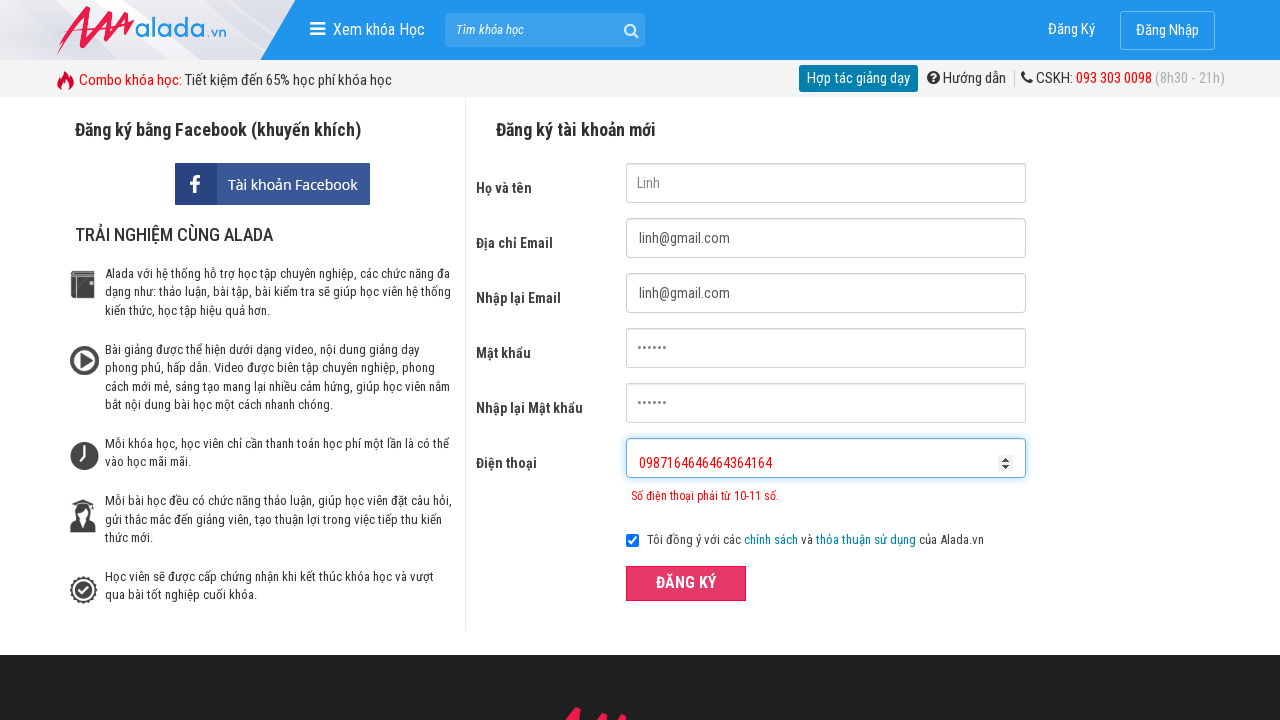

Phone number error message appeared for too long number
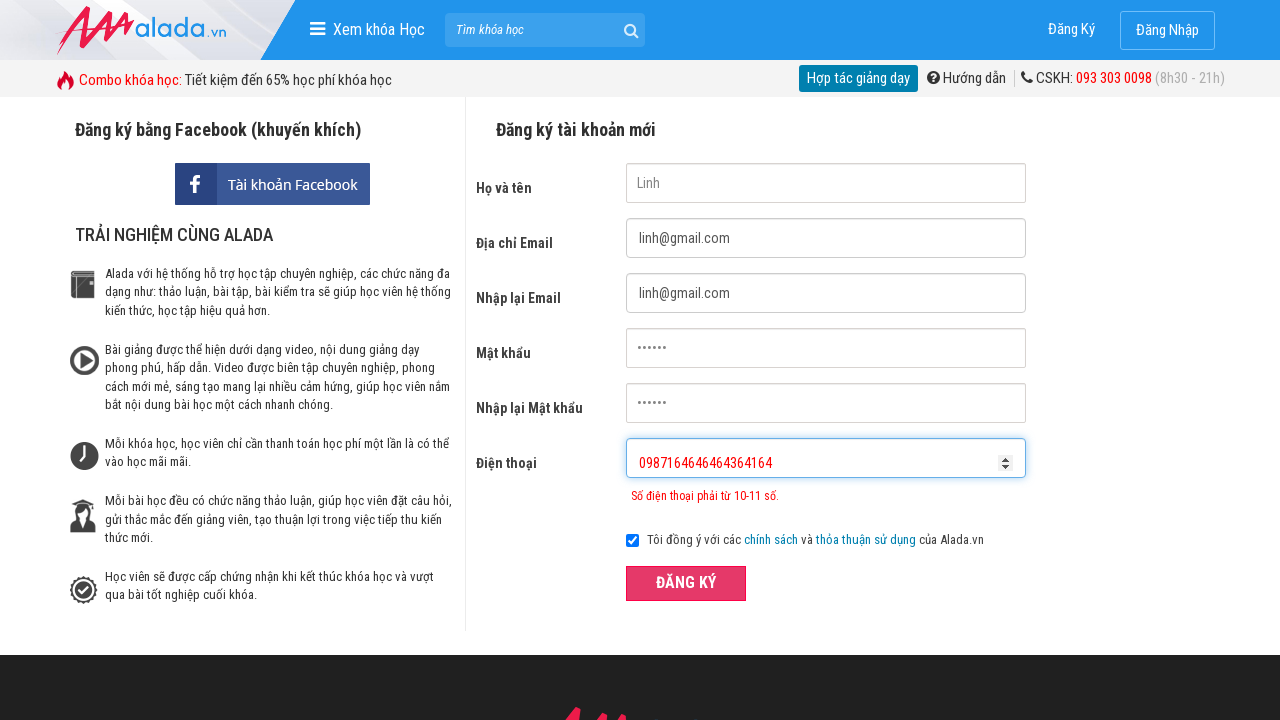

Filled phone field with '987164644' (invalid starting digit - doesn't start with 0) on #txtPhone
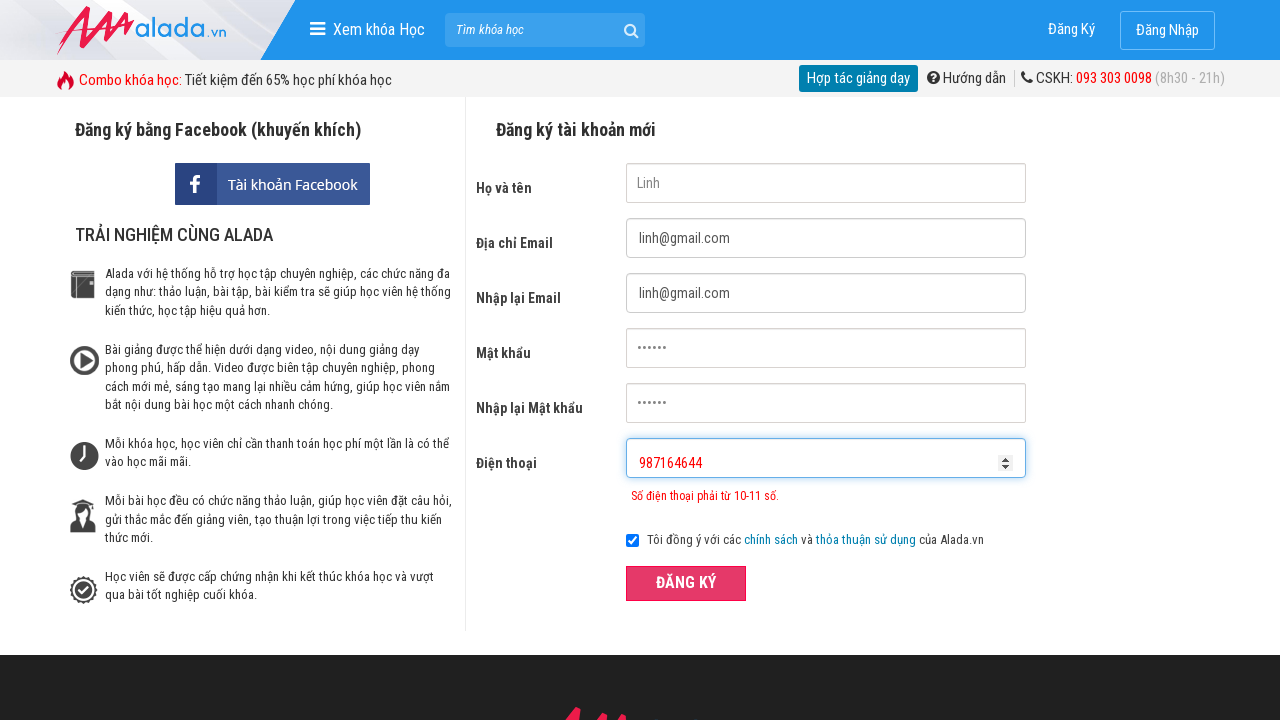

Clicked register button to submit form with invalid phone number format at (686, 583) on xpath=//form[@id='frmLogin']//button[text()='ĐĂNG KÝ']
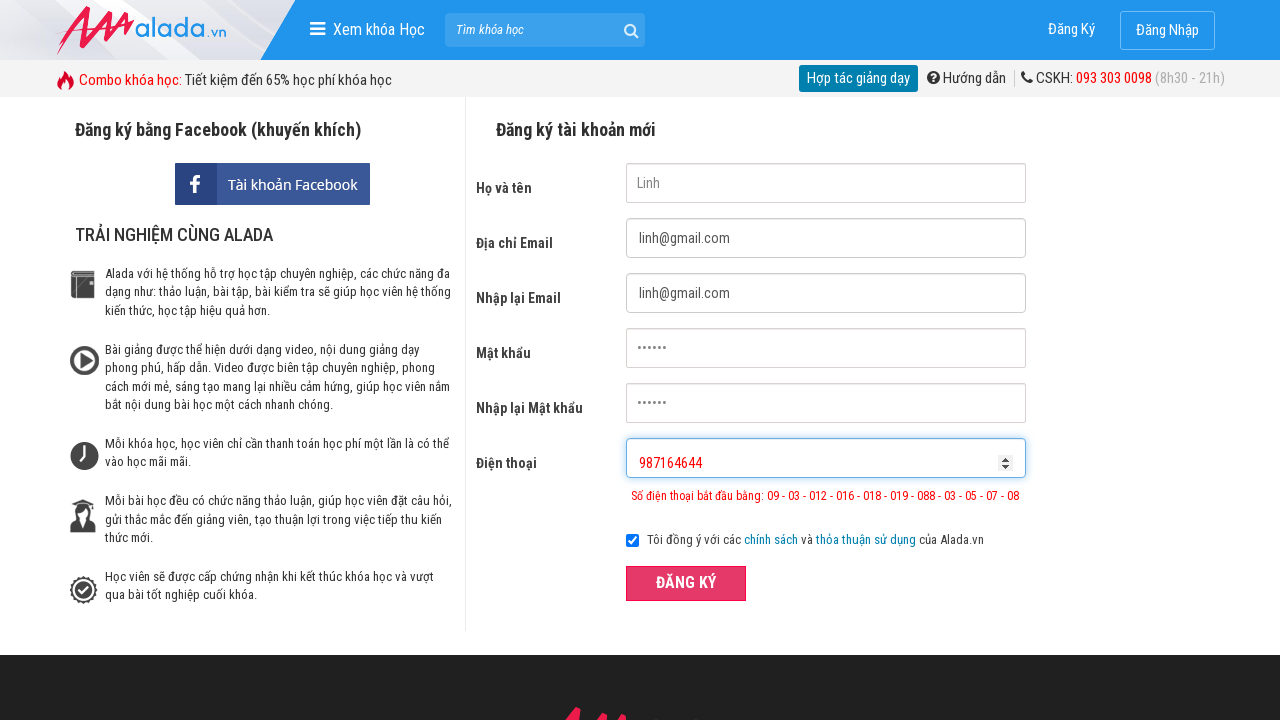

Phone number error message appeared for invalid starting digit
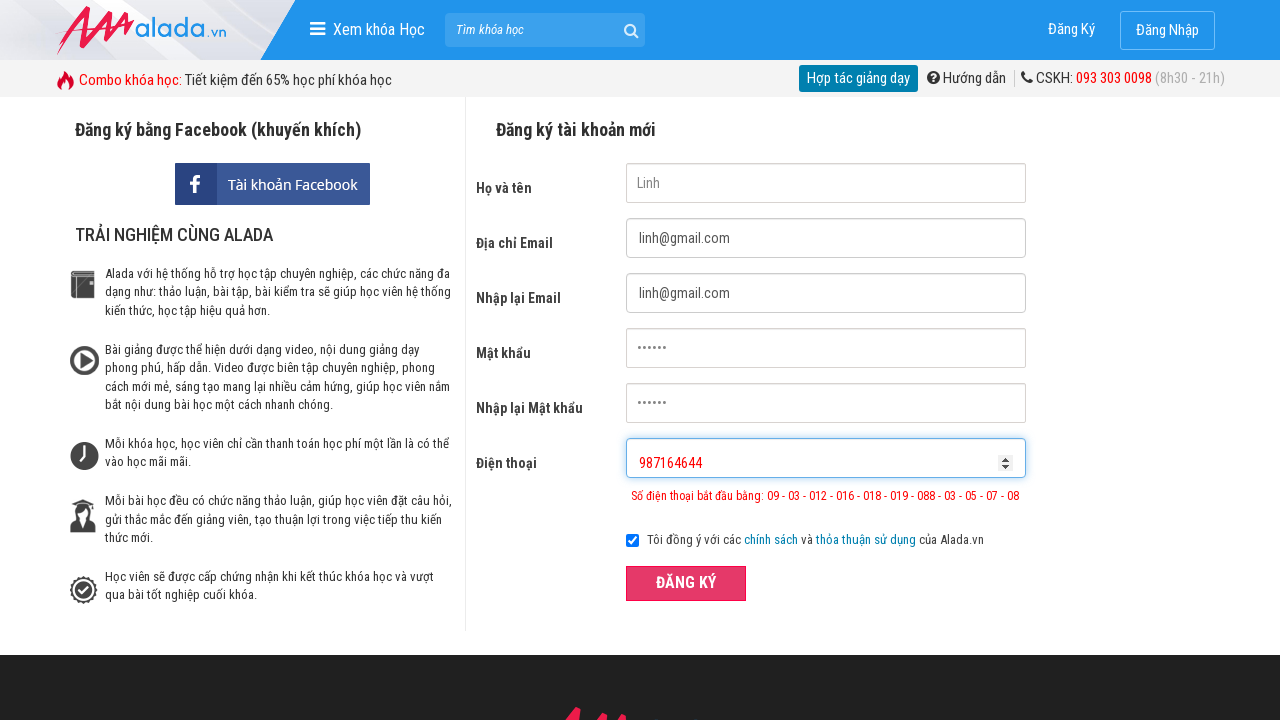

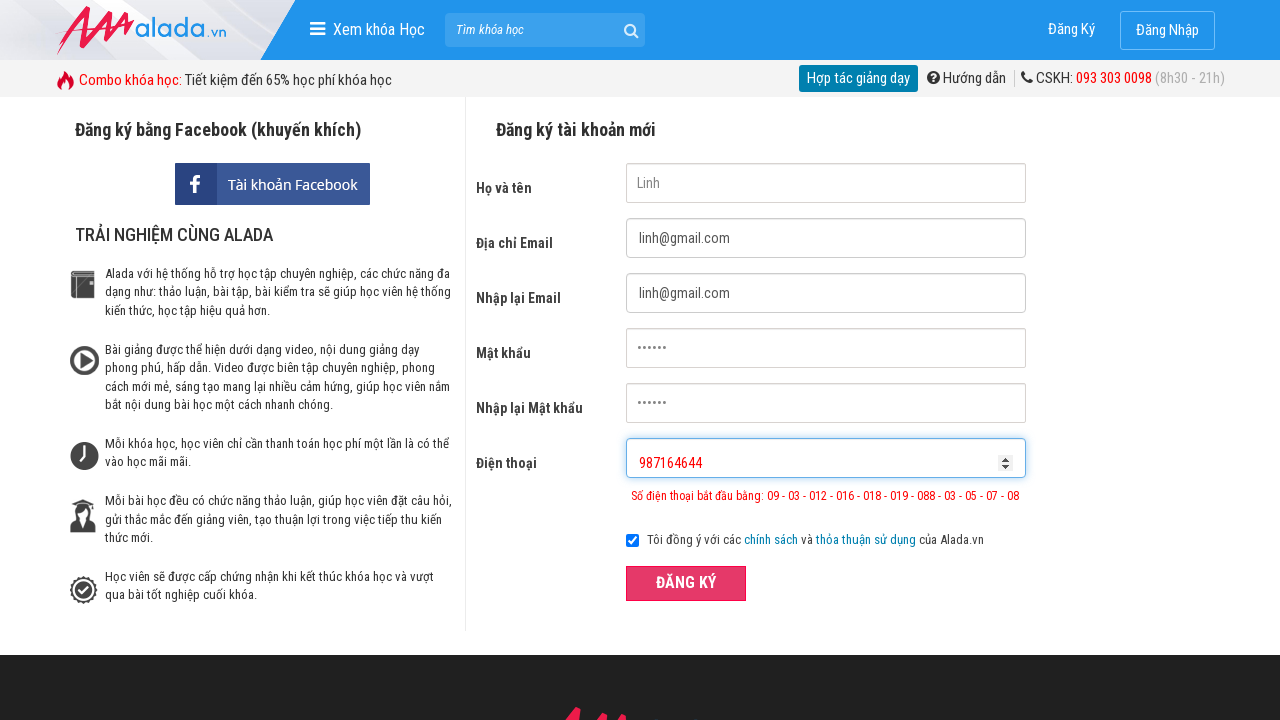